Navigates to Gmail homepage and retrieves the page title

Starting URL: http://www.gmail.com

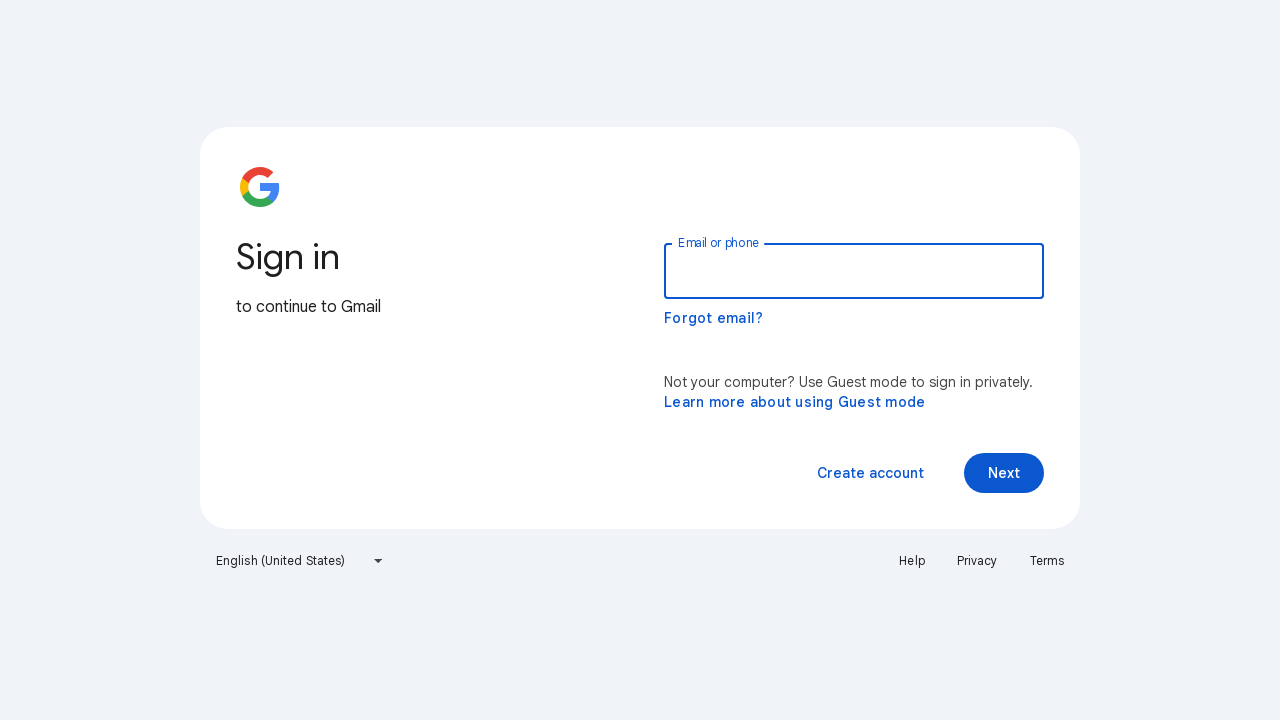

Navigated to Gmail homepage at http://www.gmail.com
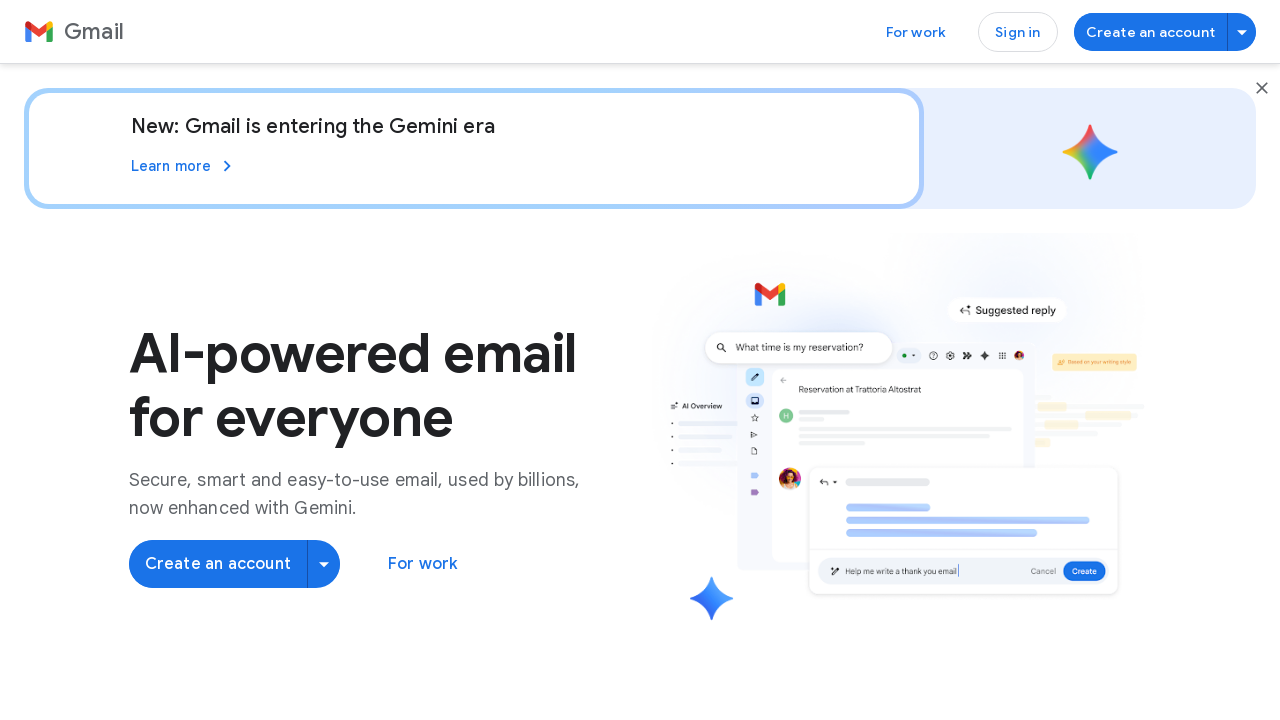

Retrieved page title: Gmail: Secure, AI-Powered Email for Everyone | Google Workspace
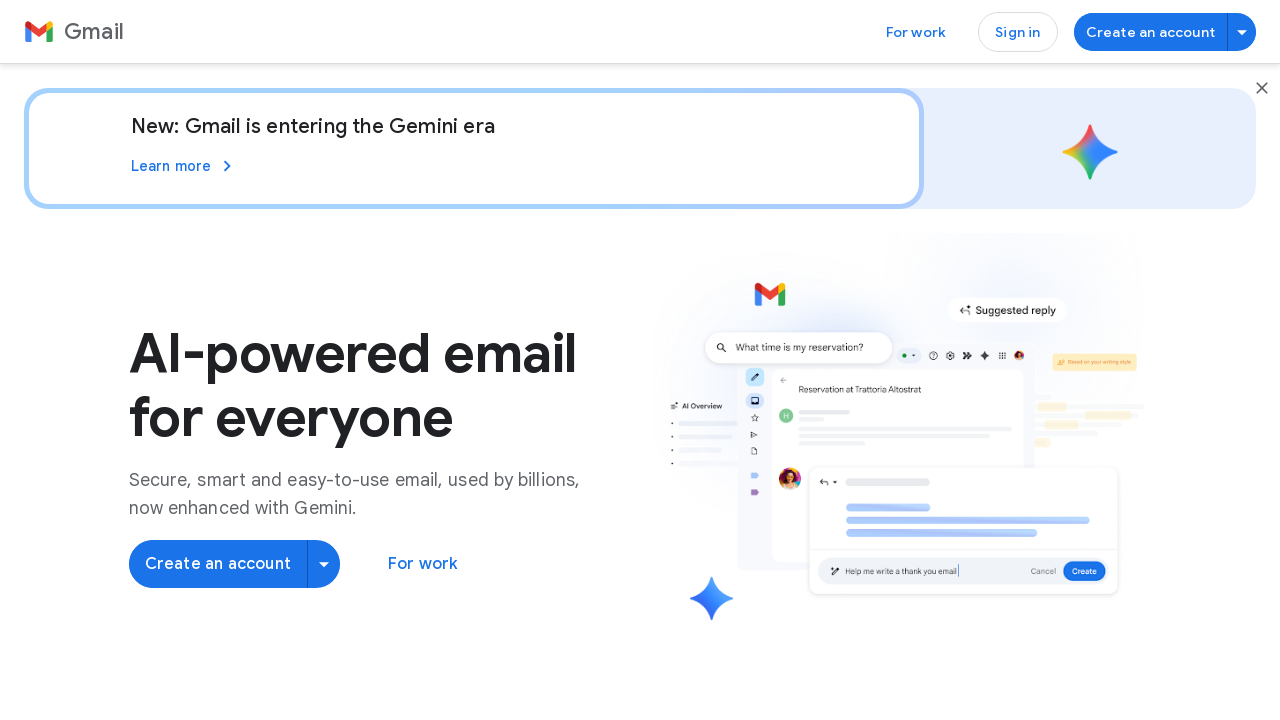

Printed page title to console
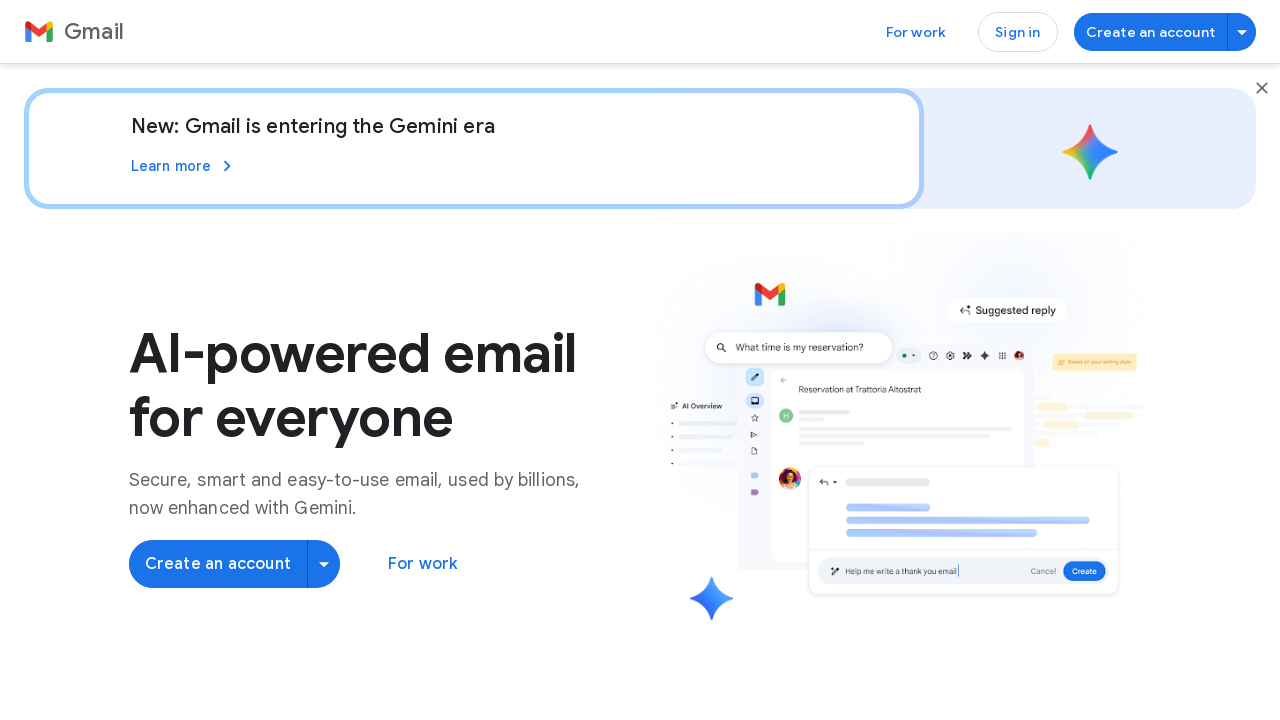

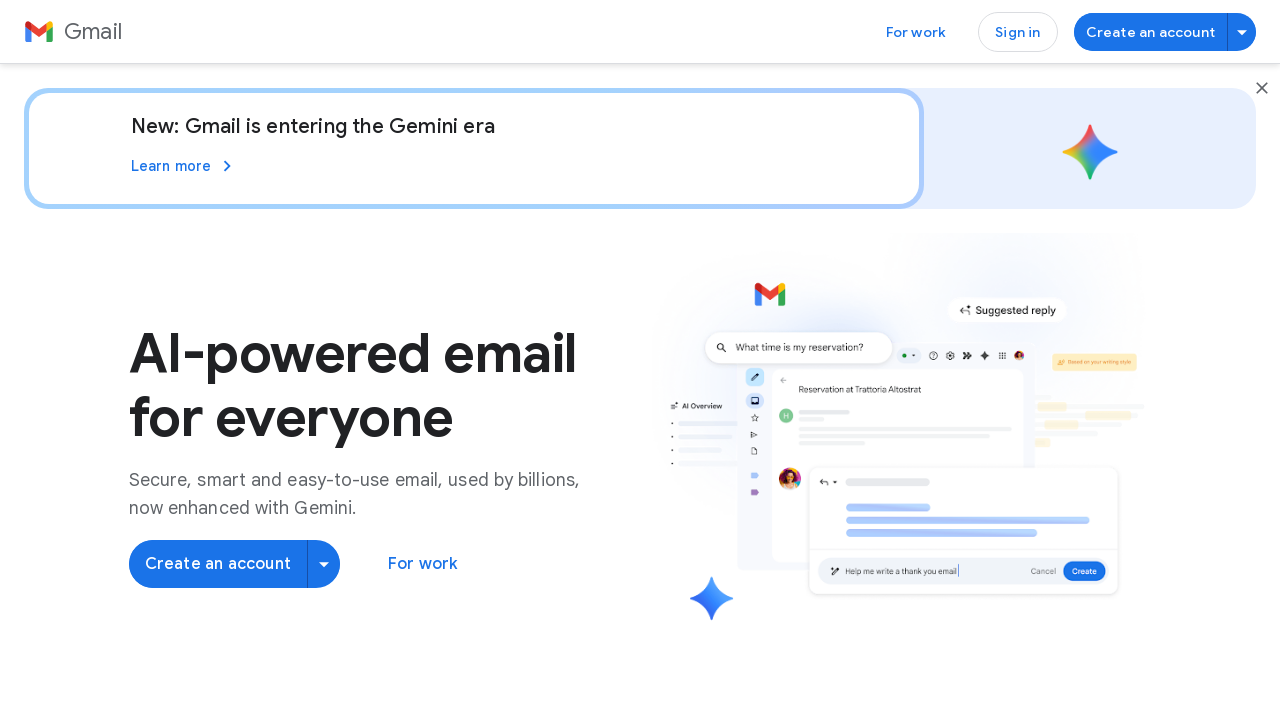